Tests checkbox selection state on a demo page with checkboxes

Starting URL: https://the-internet.herokuapp.com/checkboxes

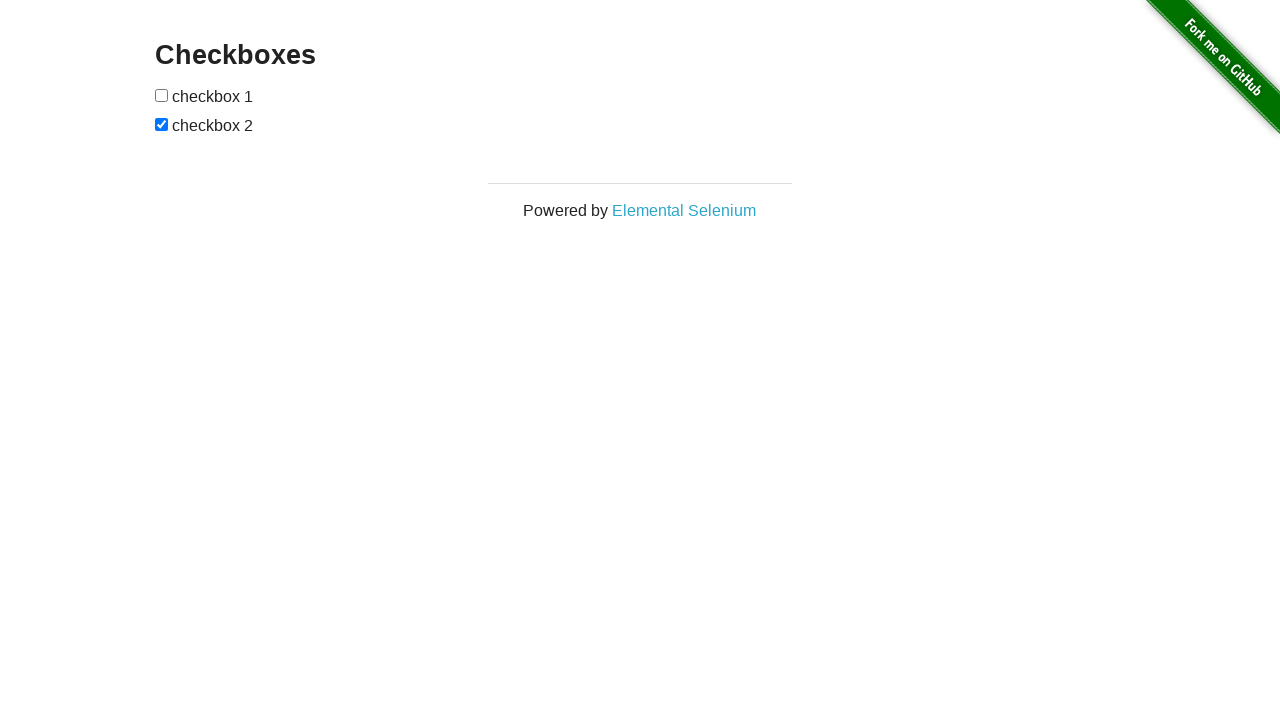

Waited for checkboxes to load on the demo page
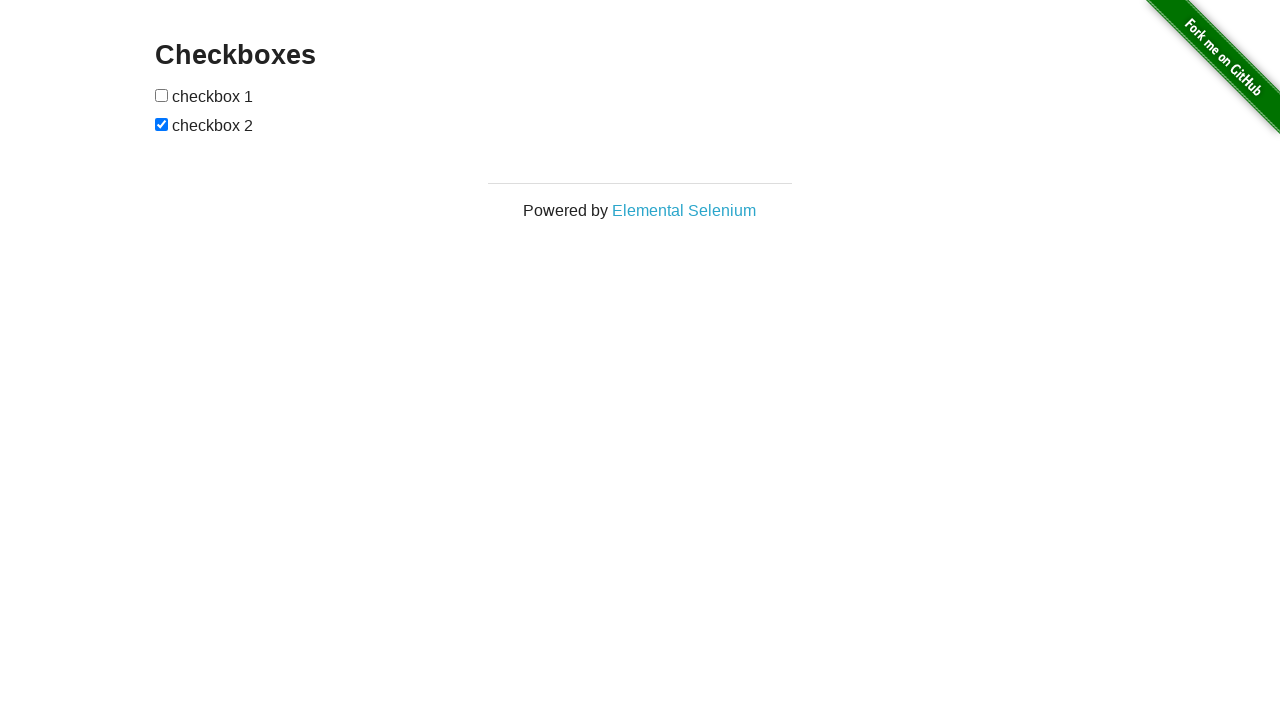

Clicked the first checkbox to toggle its selection state at (162, 95) on input[type='checkbox']:first-of-type
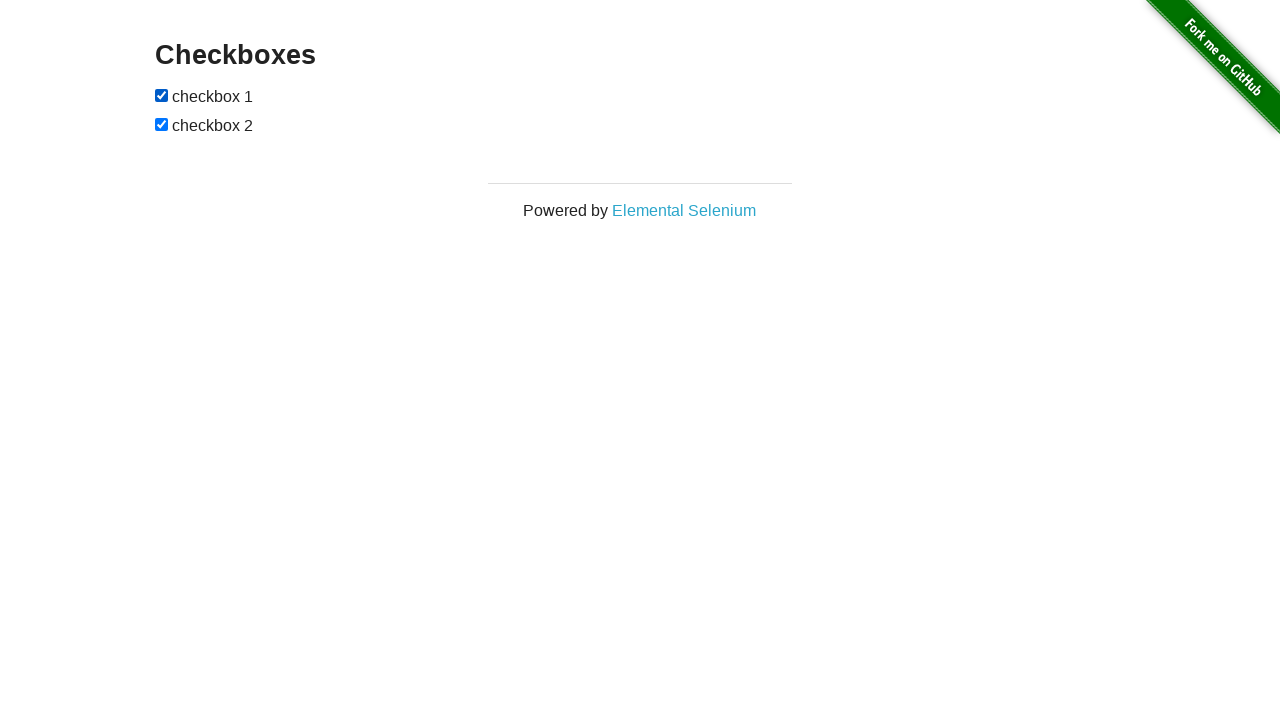

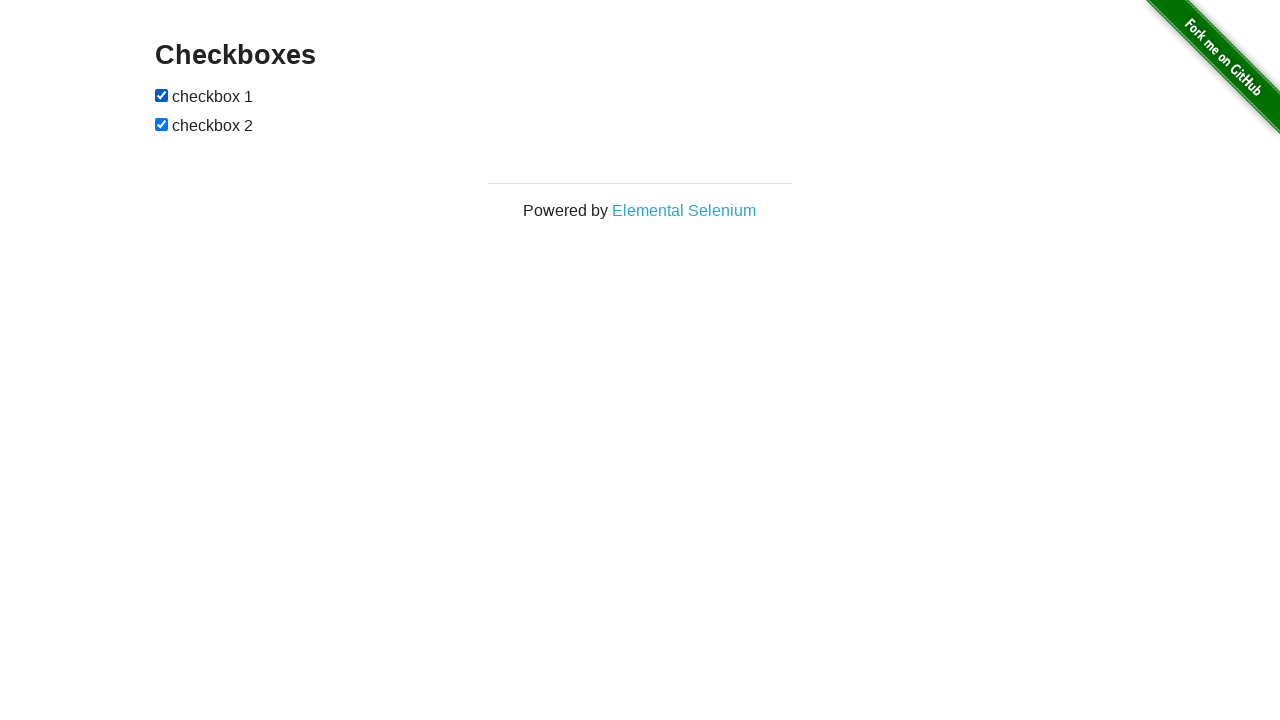